Navigates to DemoBlaze e-commerce site and verifies that product listings are displayed on the homepage by checking for product card elements.

Starting URL: https://www.demoblaze.com/

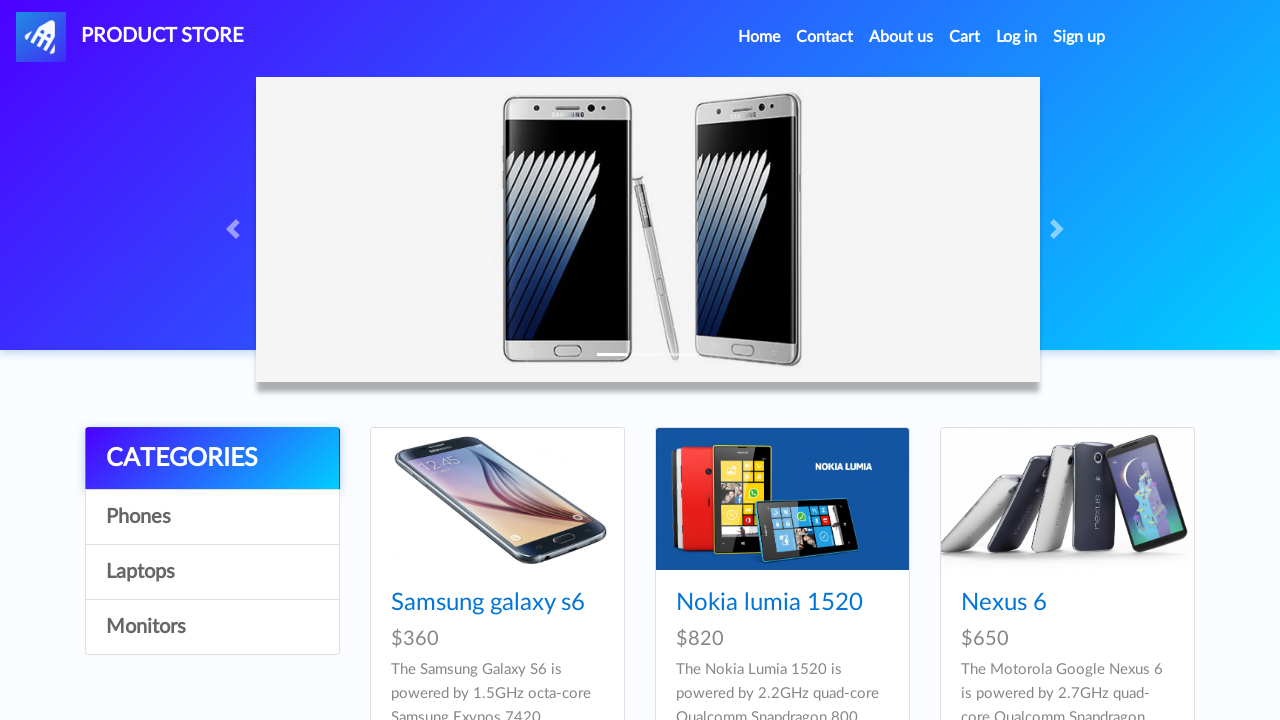

Waited for product grid container to load
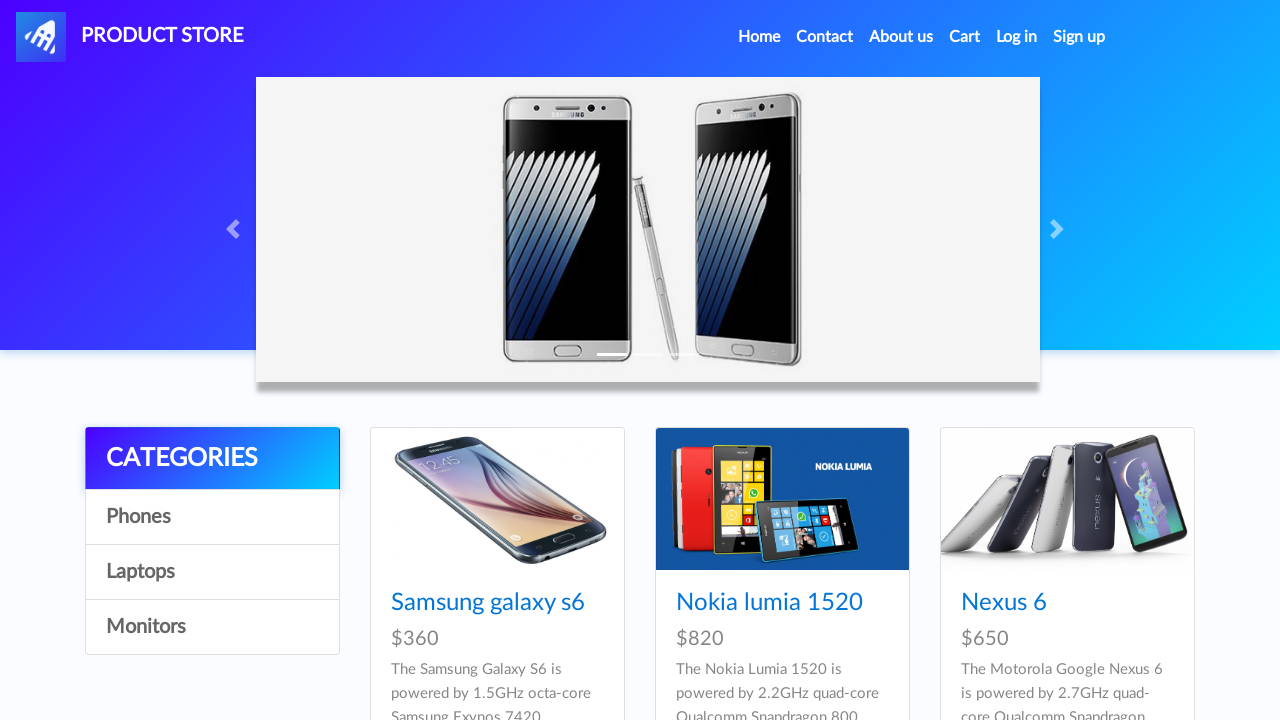

Waited for product card links to be visible
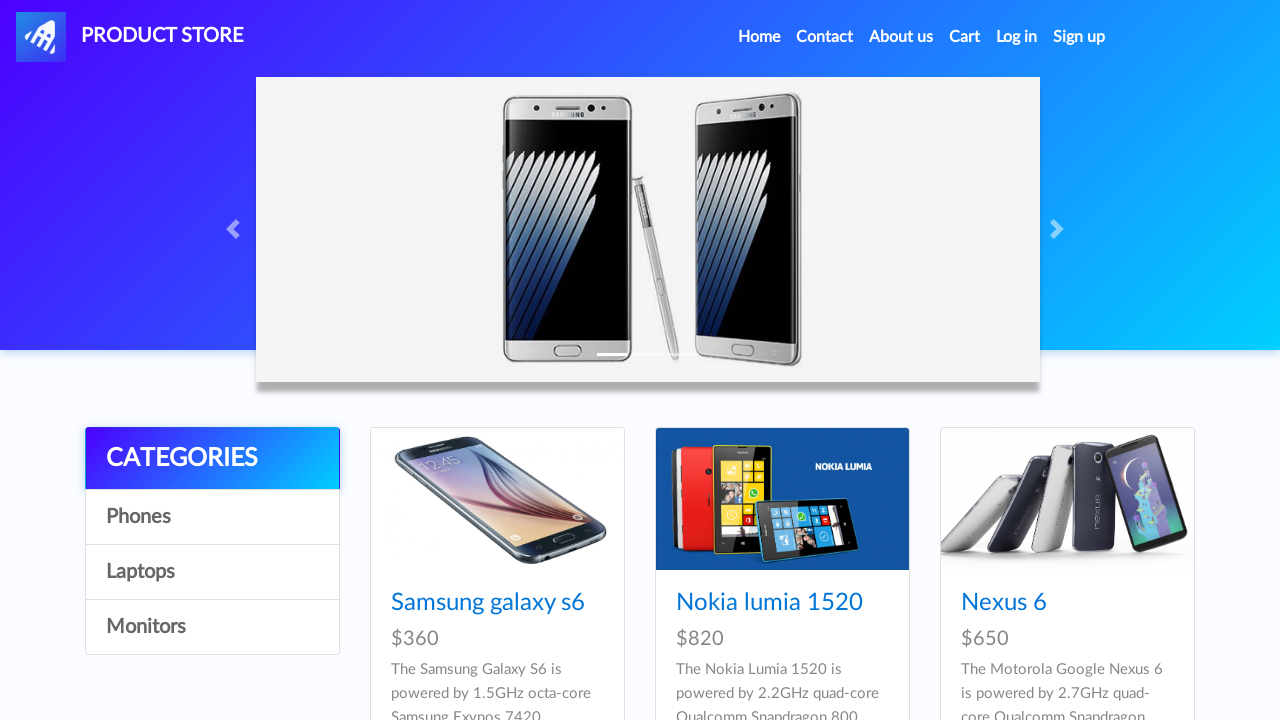

Located product links on the page
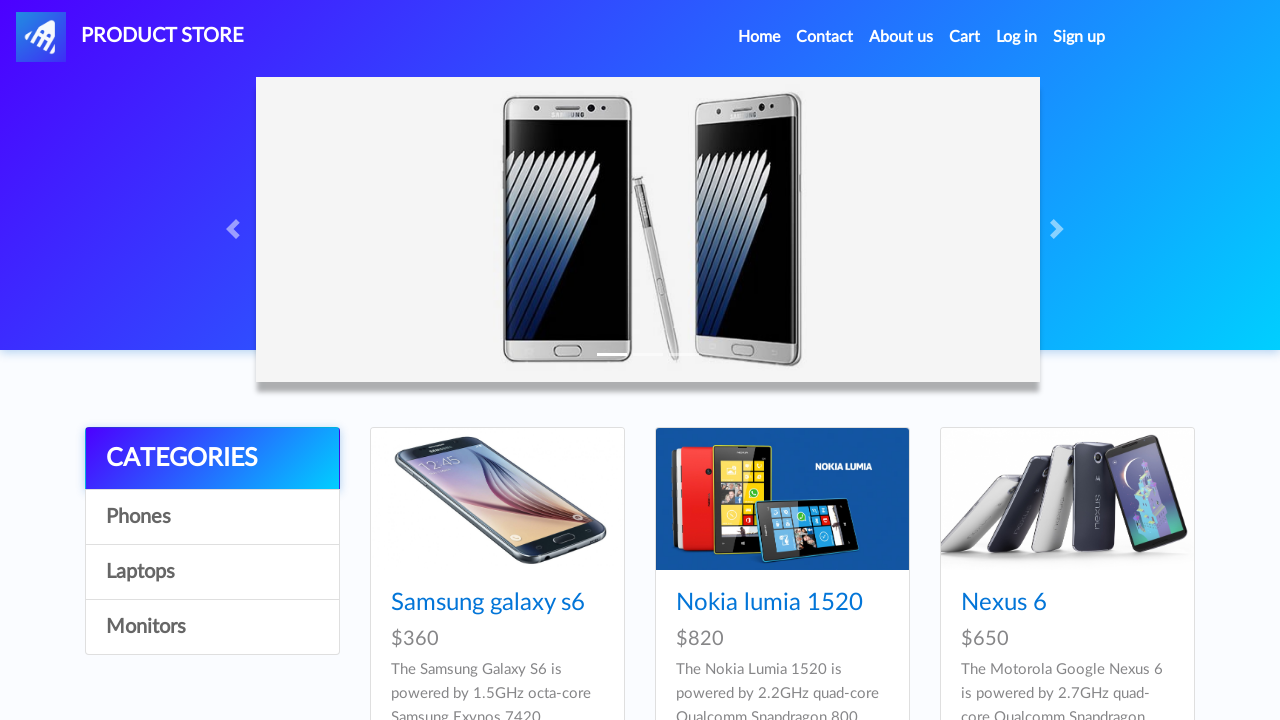

Verified first product link is visible
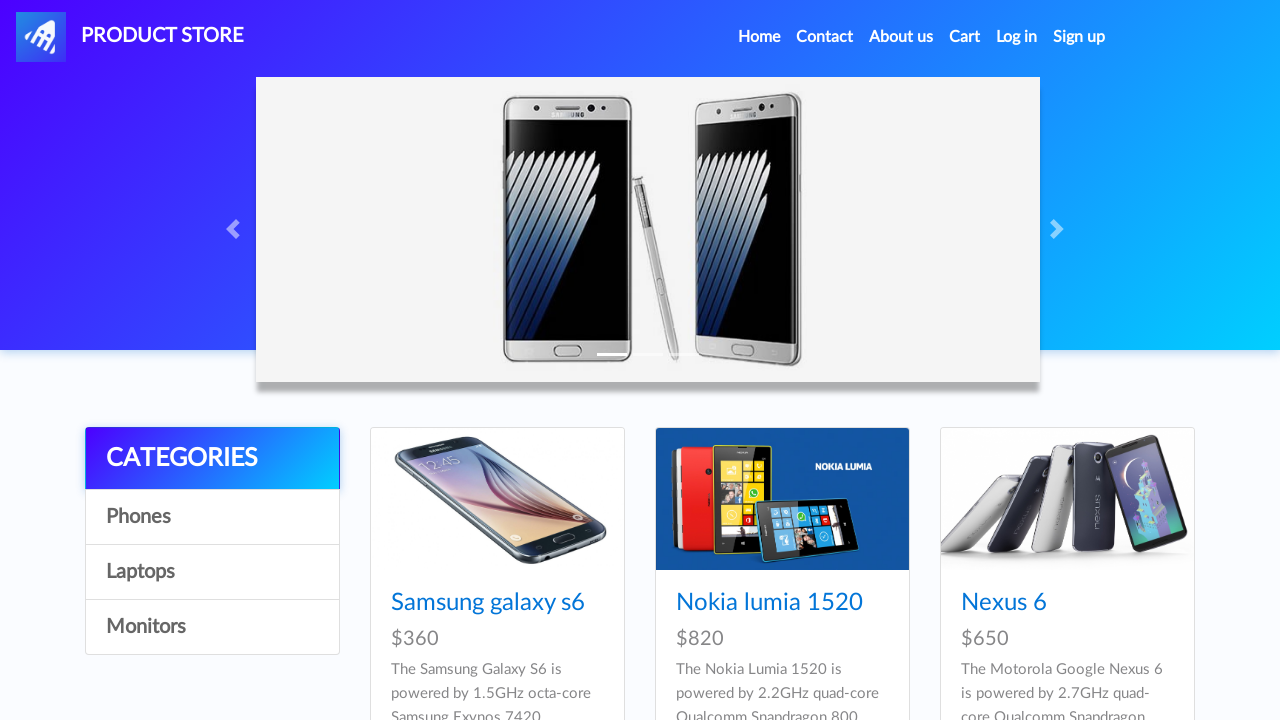

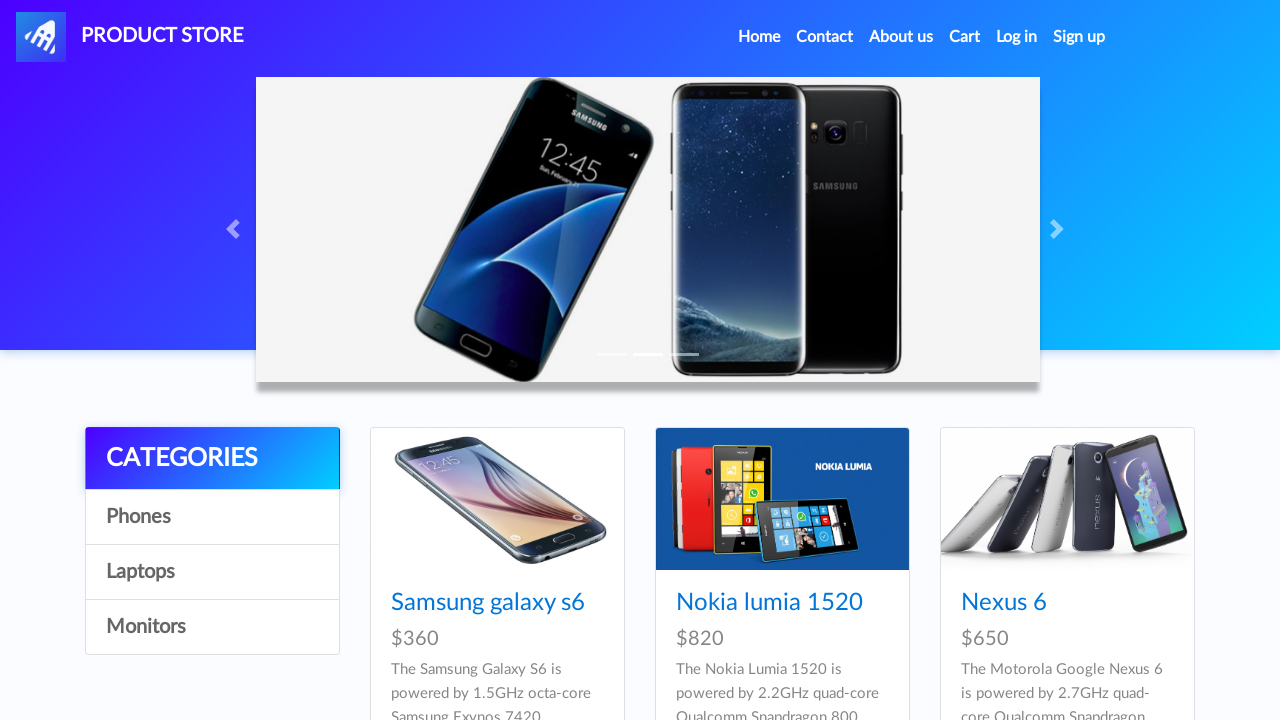